Navigates to Flipkart homepage to verify the page loads successfully

Starting URL: https://www.flipkart.com/

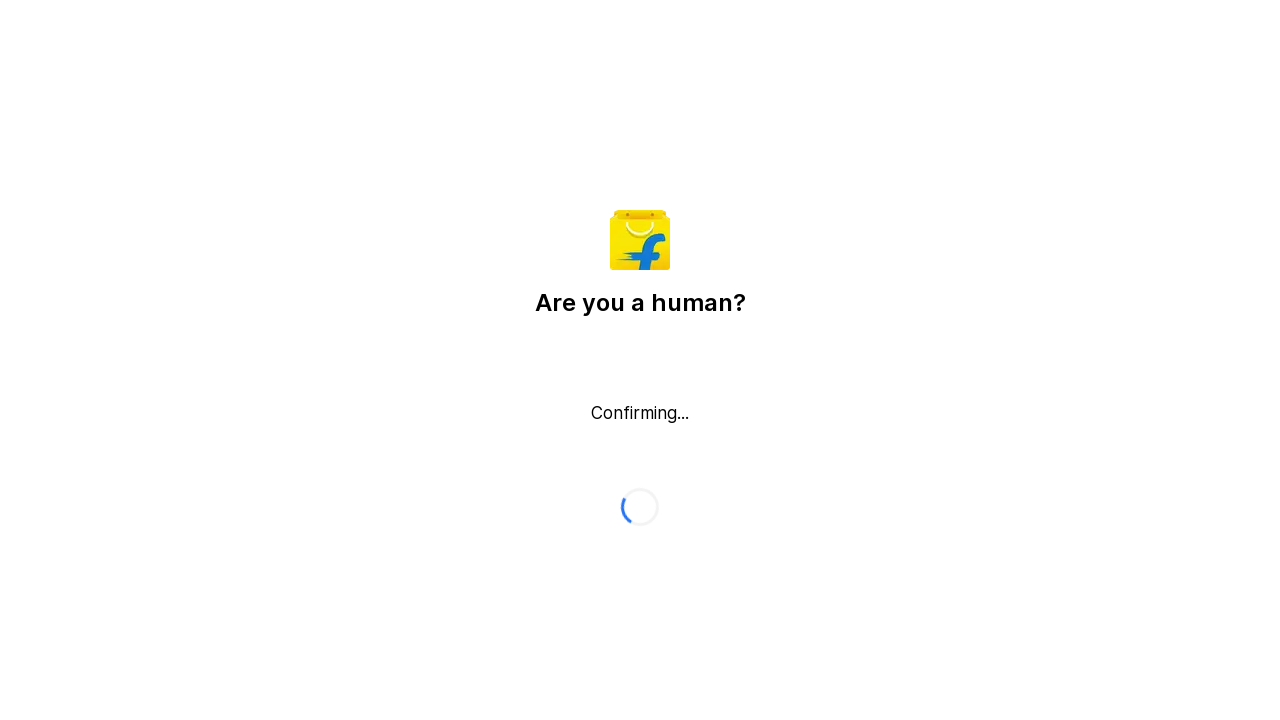

Waited for Flipkart homepage to load with networkidle state
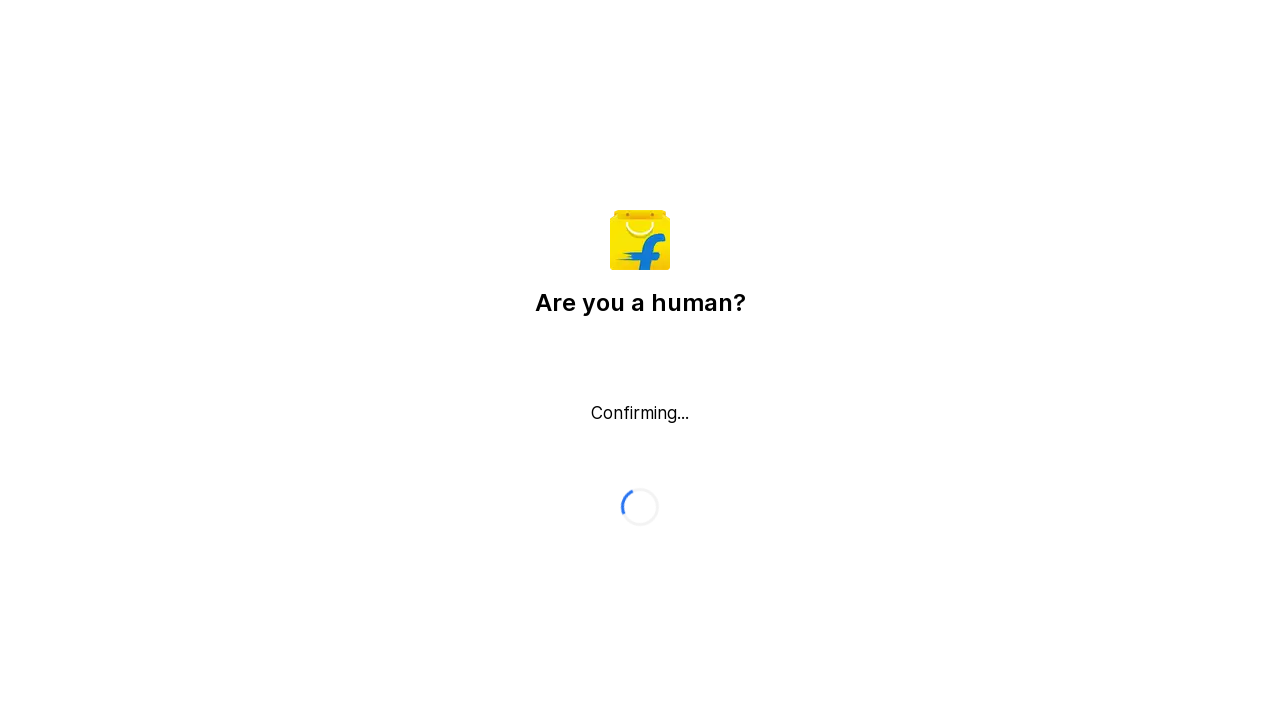

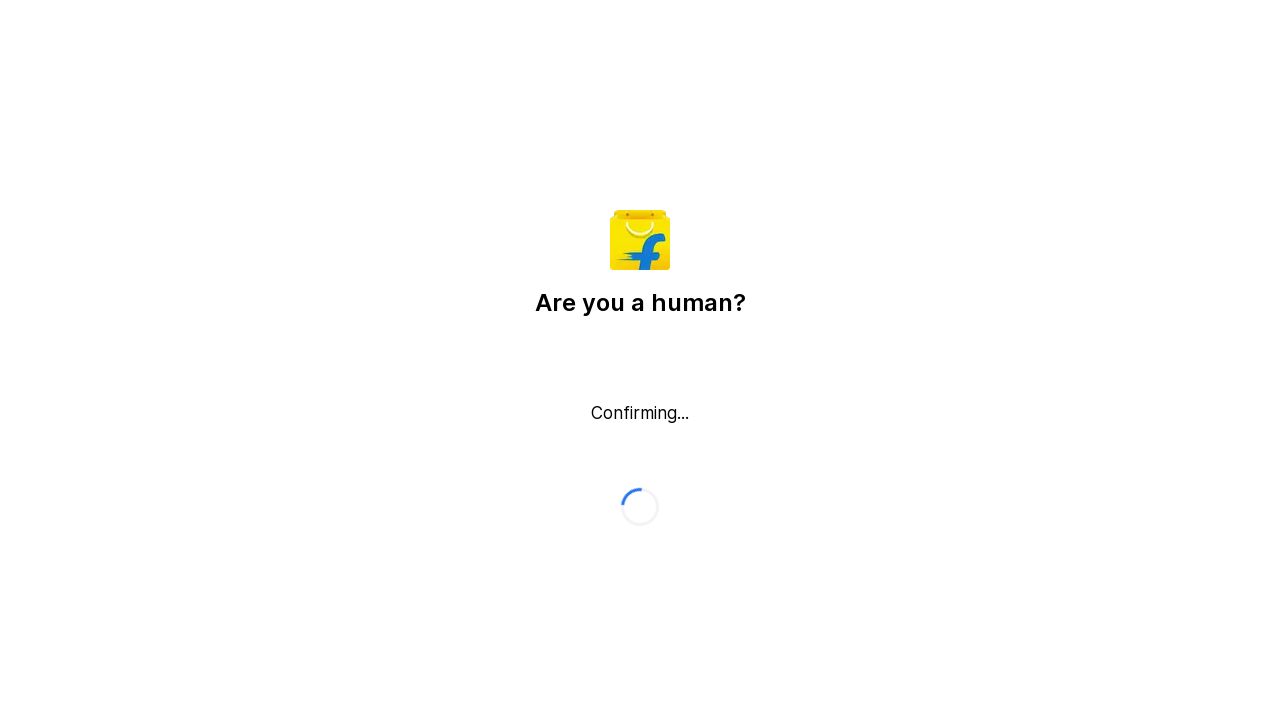